Tests jQuery UI drag and drop functionality by dragging an element to a droppable area and verifying the drop was successful through text change and background color verification

Starting URL: https://jqueryui.com/droppable/

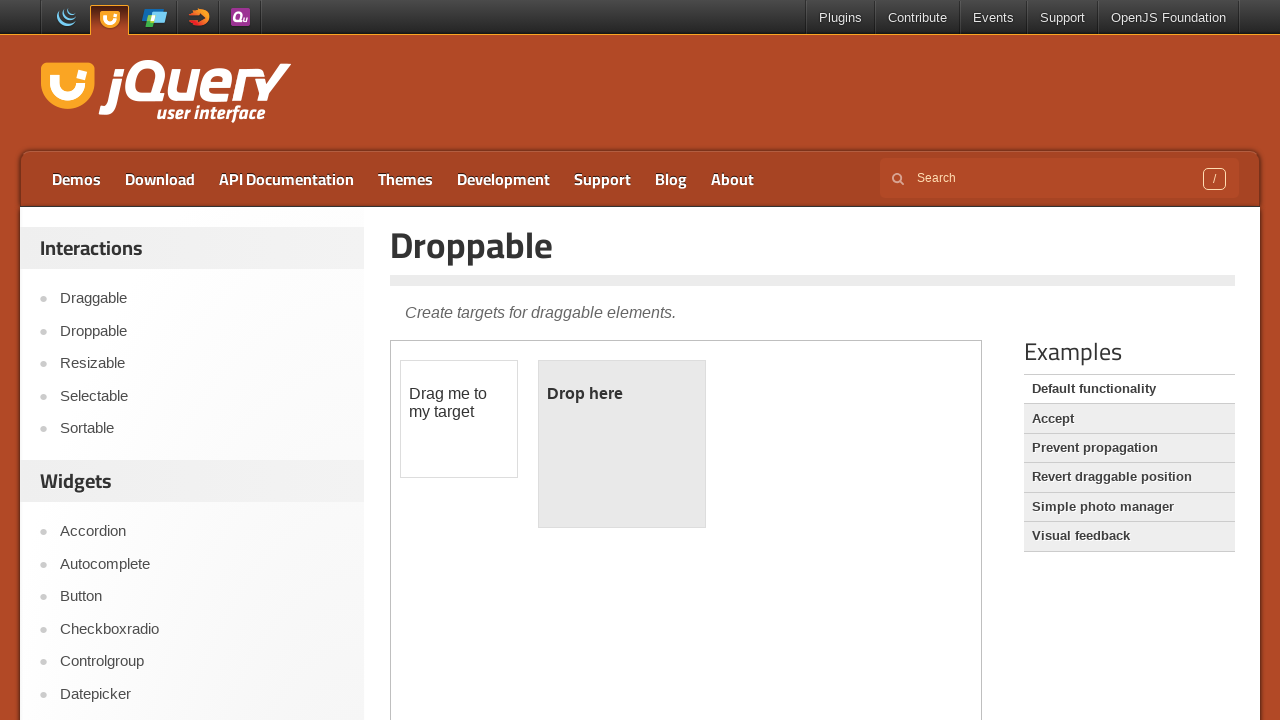

Located iframe containing drag and drop demo
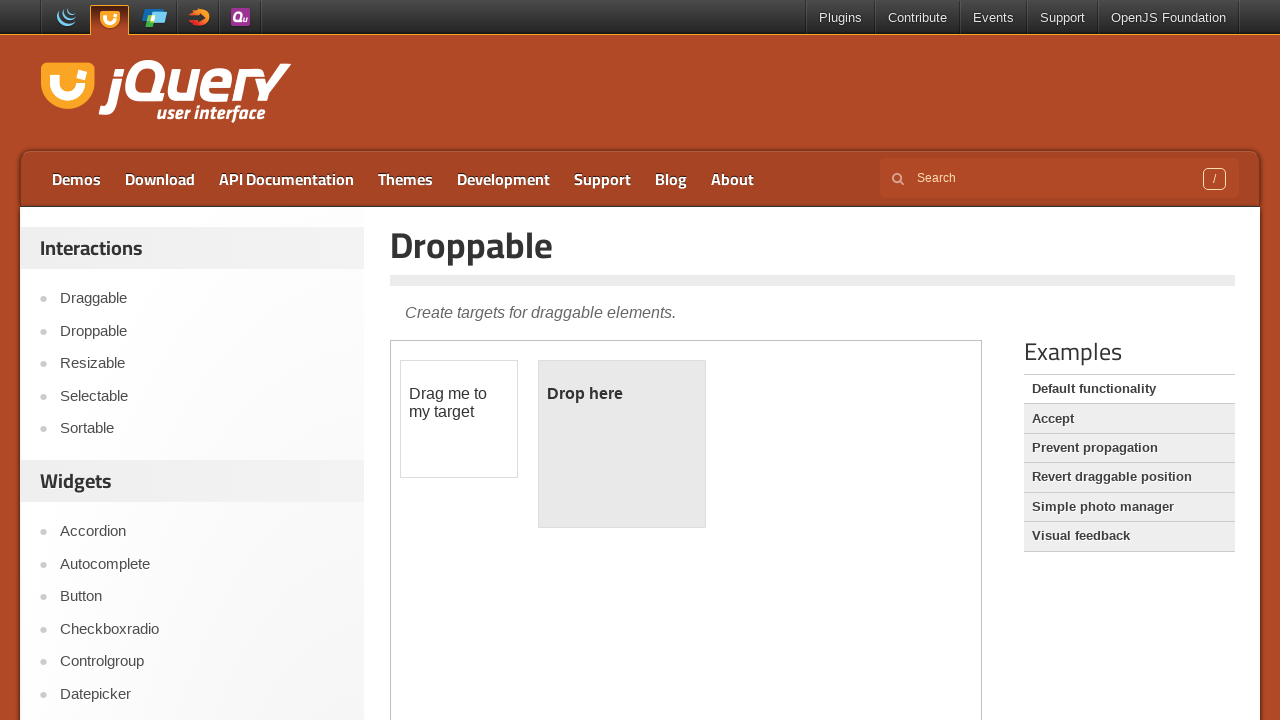

Located draggable source element
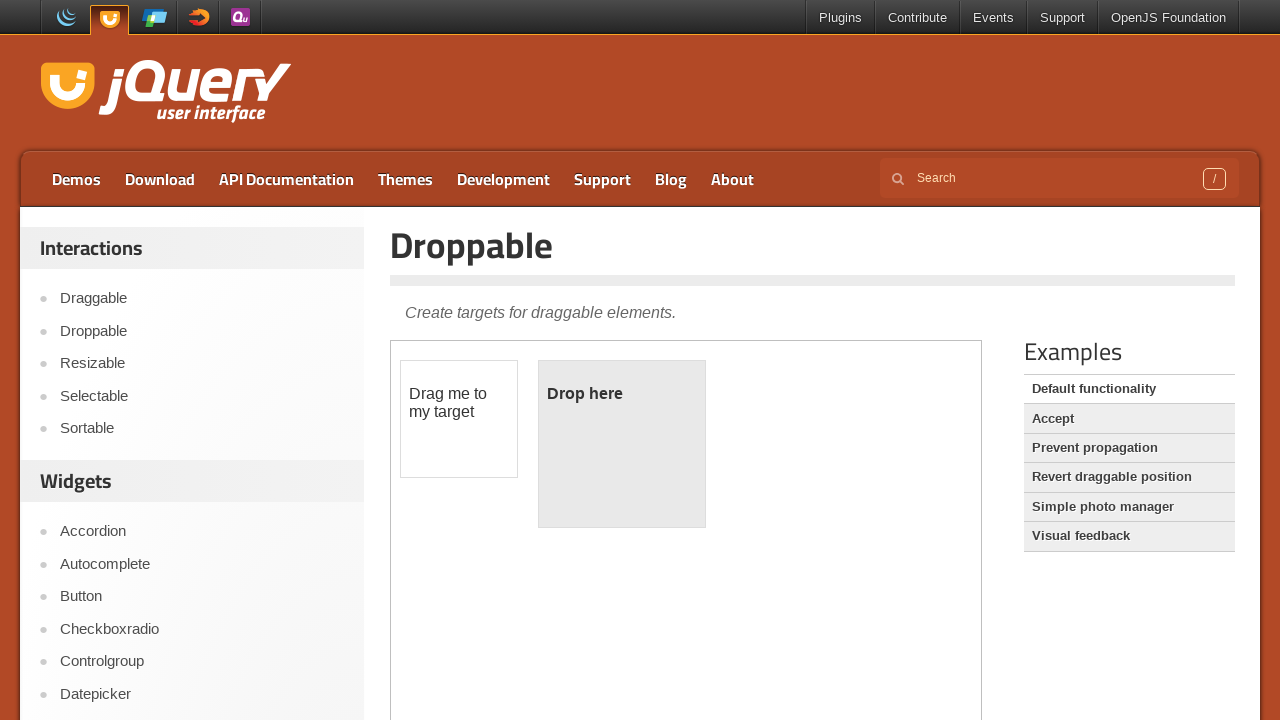

Located droppable target element
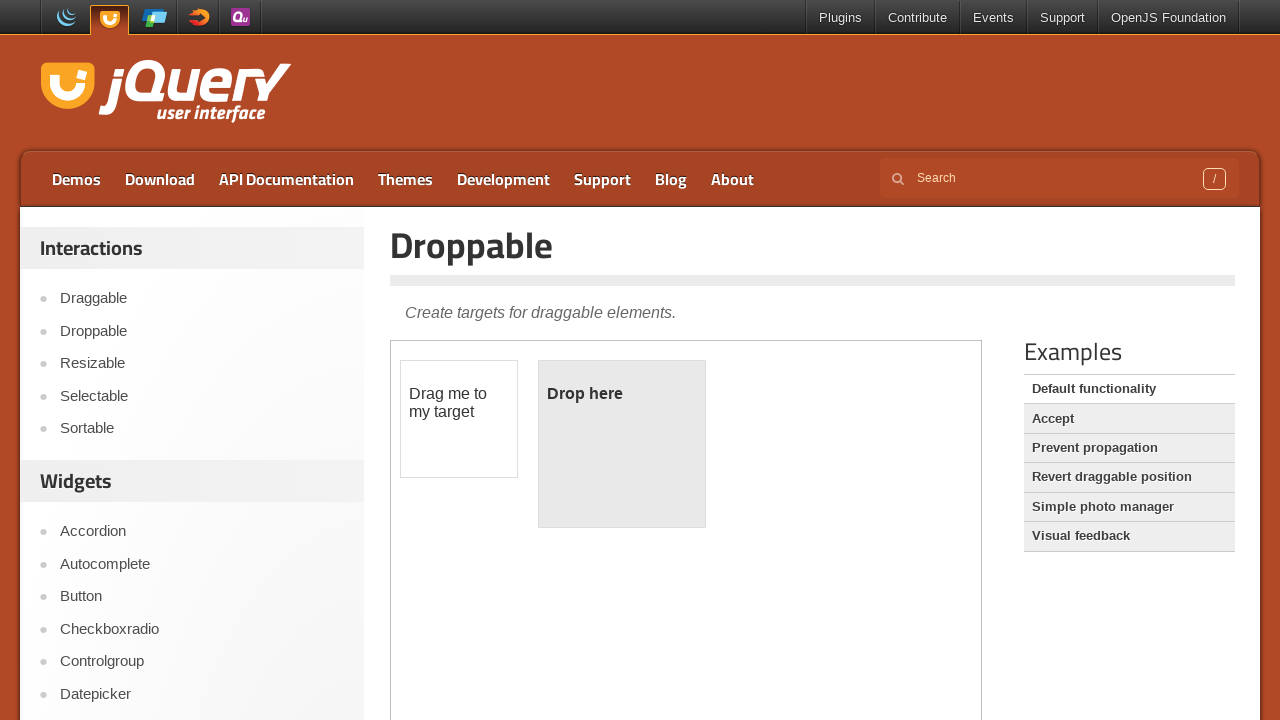

Dragged source element to target droppable area at (622, 444)
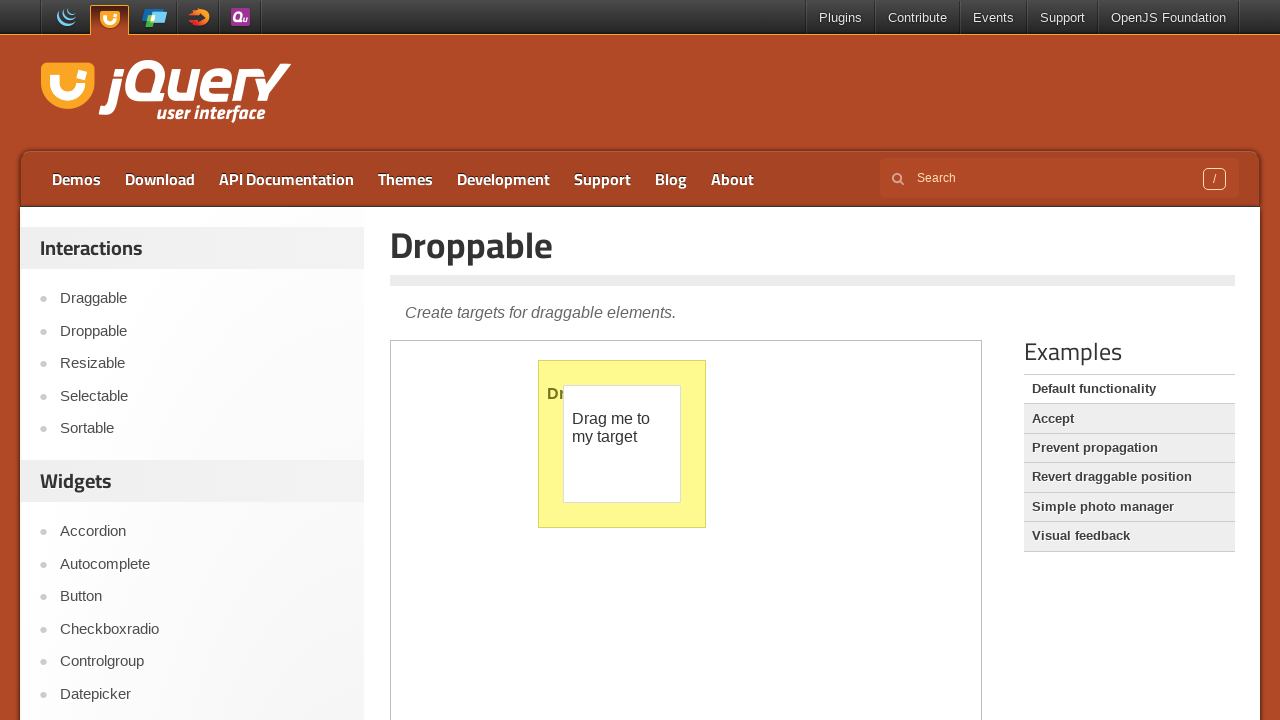

Located 'Dropped!' confirmation text element
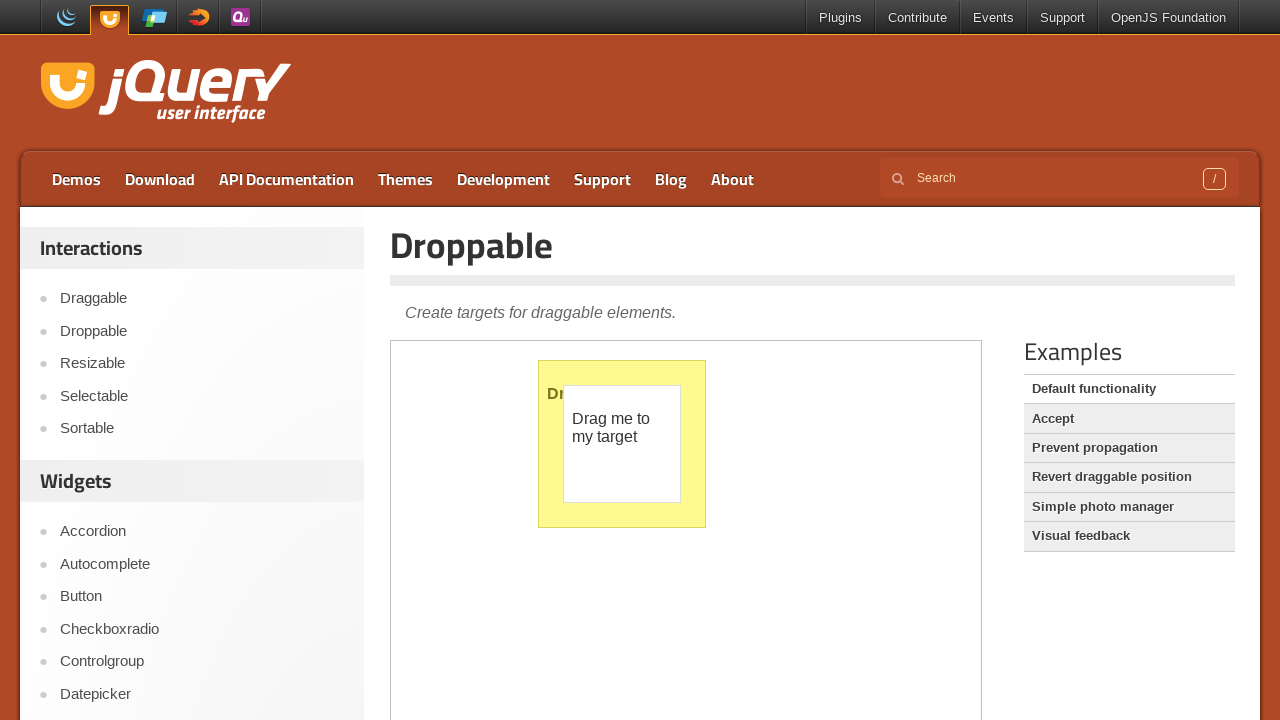

Verified target element text changed to 'Dropped!'
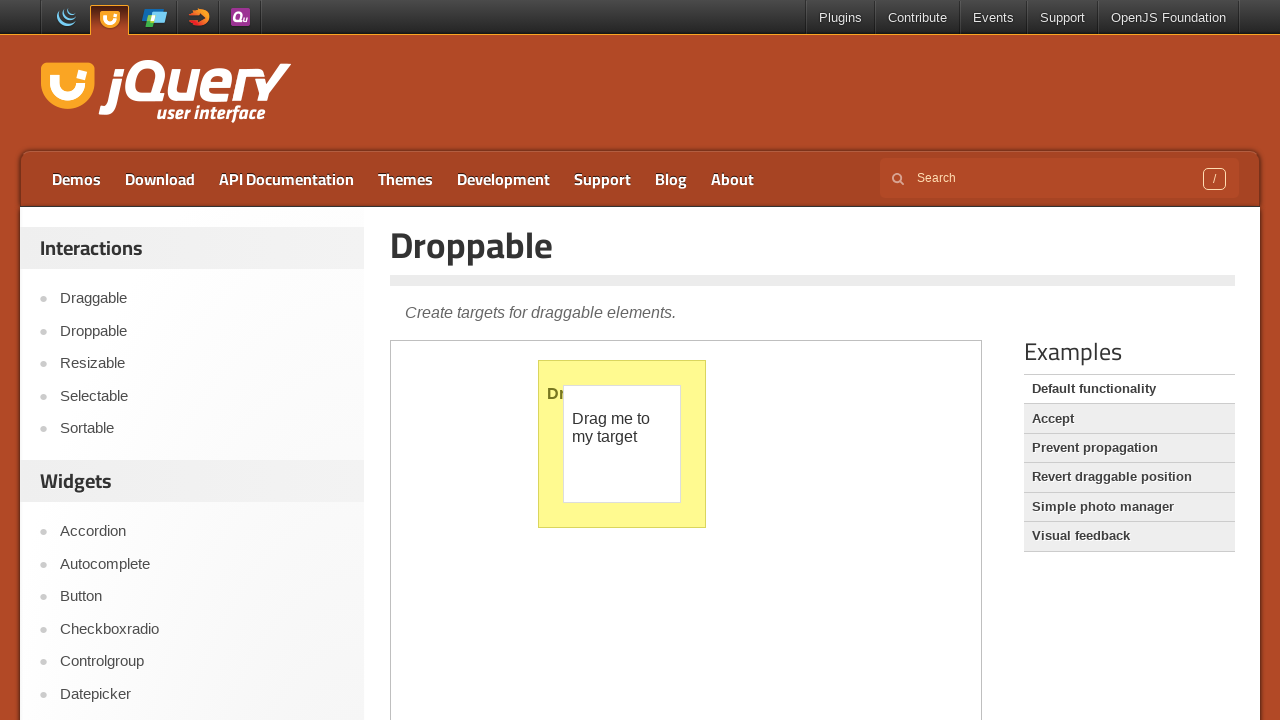

Located target element for background color verification
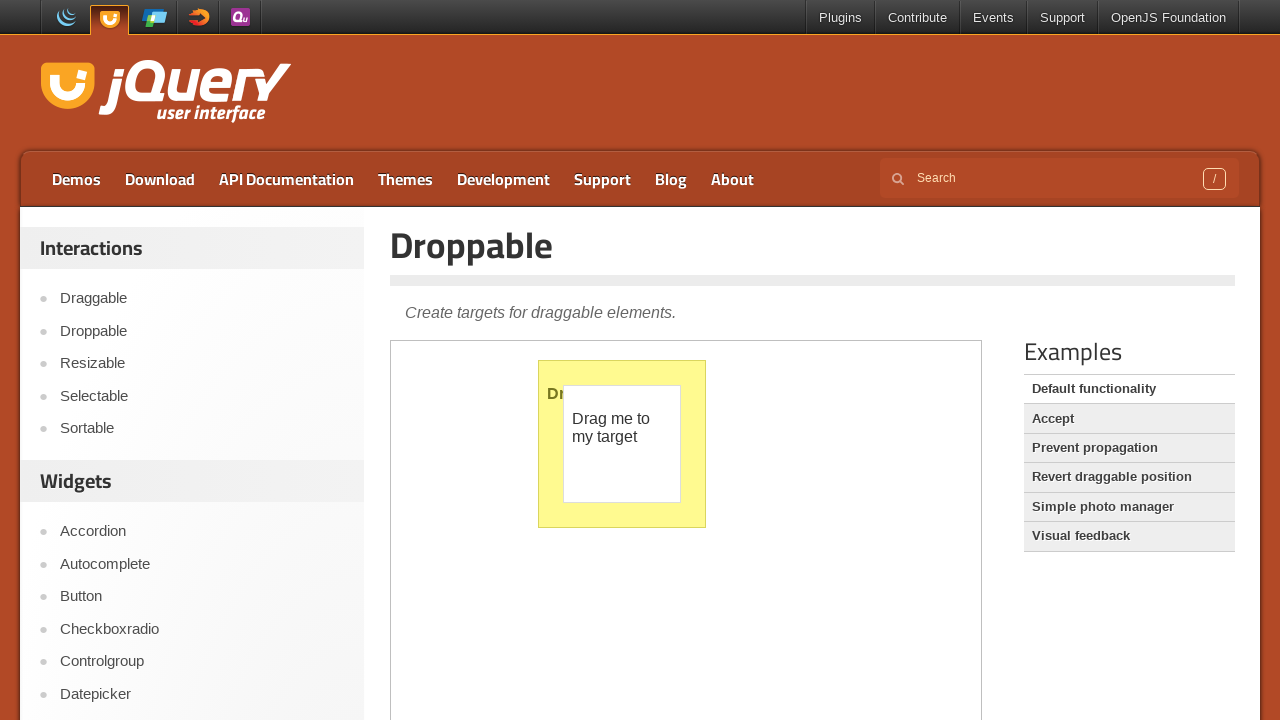

Retrieved computed background color from target element
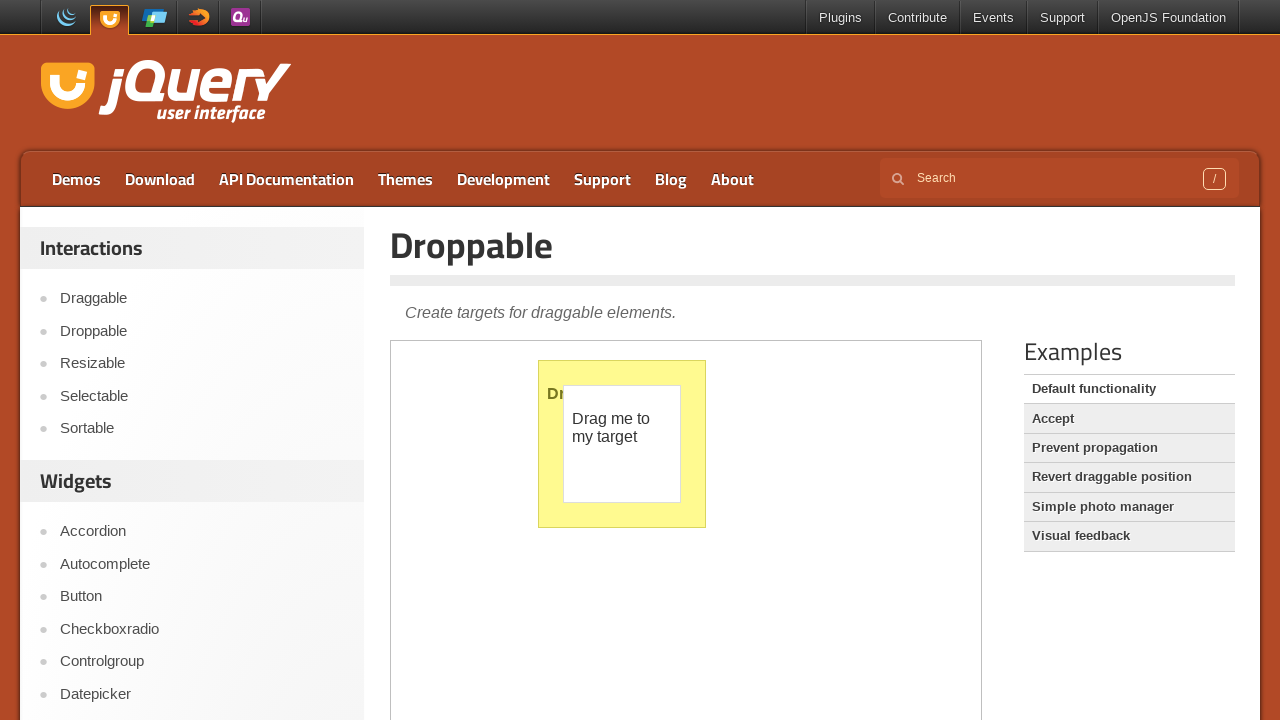

Converted background color from RGB to hex: #fffa90
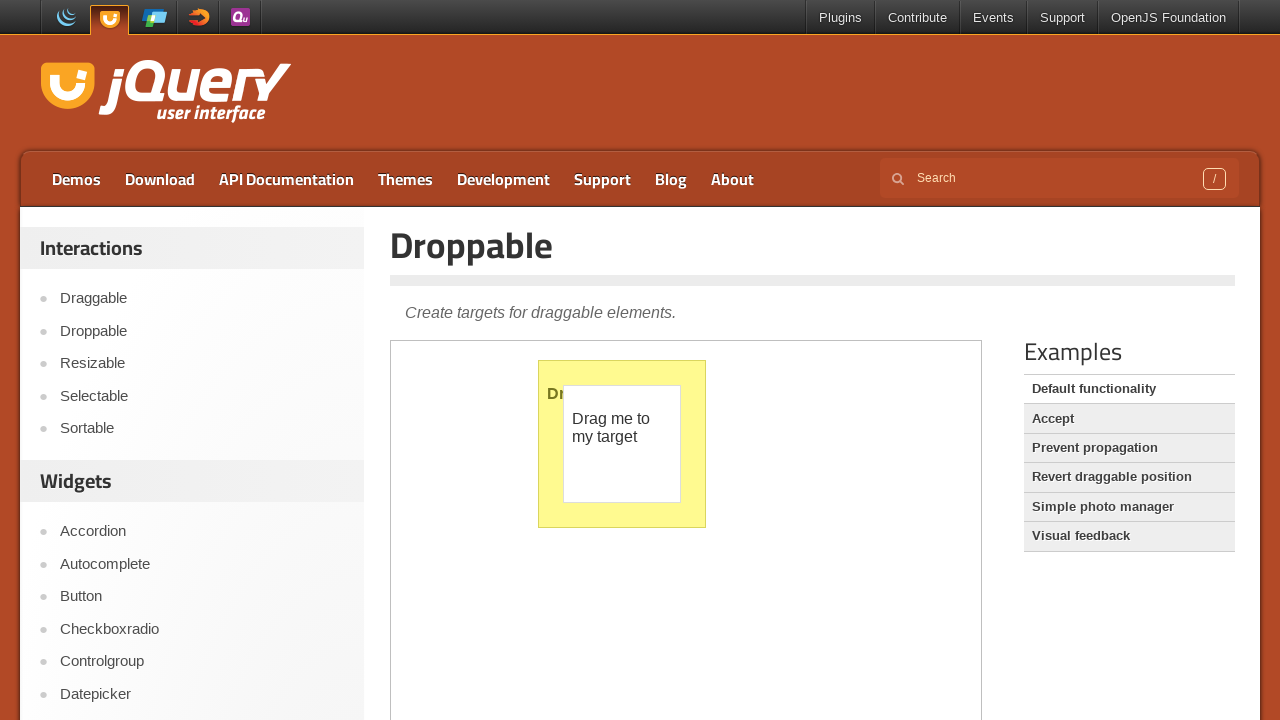

Verified background color changed to expected value #fffa90
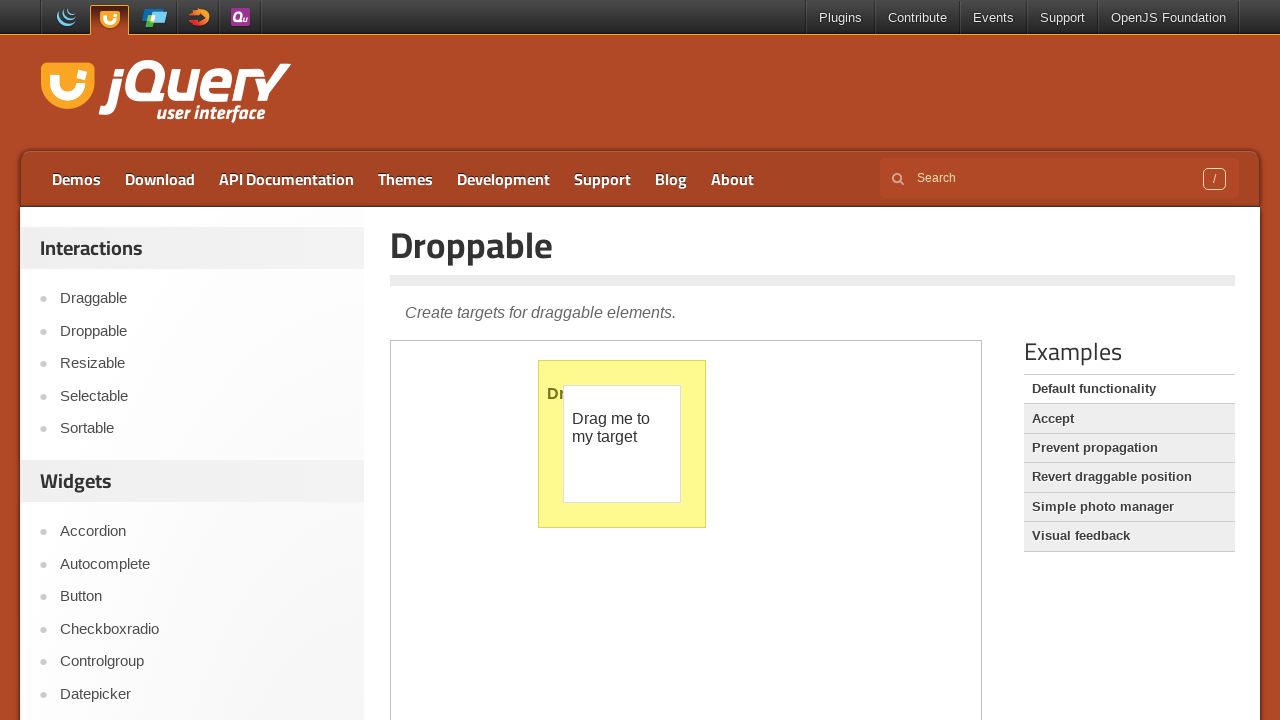

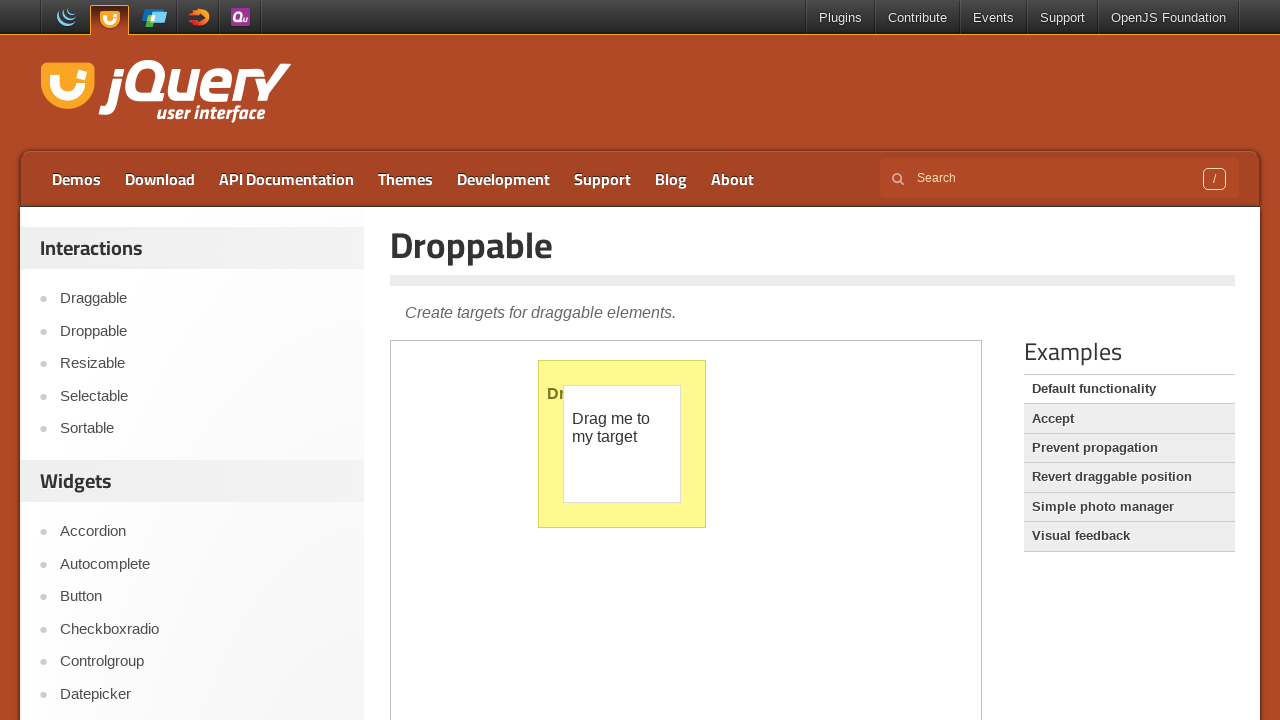